Tests that entering a number above 100 displays an error message

Starting URL: https://kristinek.github.io/site/tasks/enter_a_number

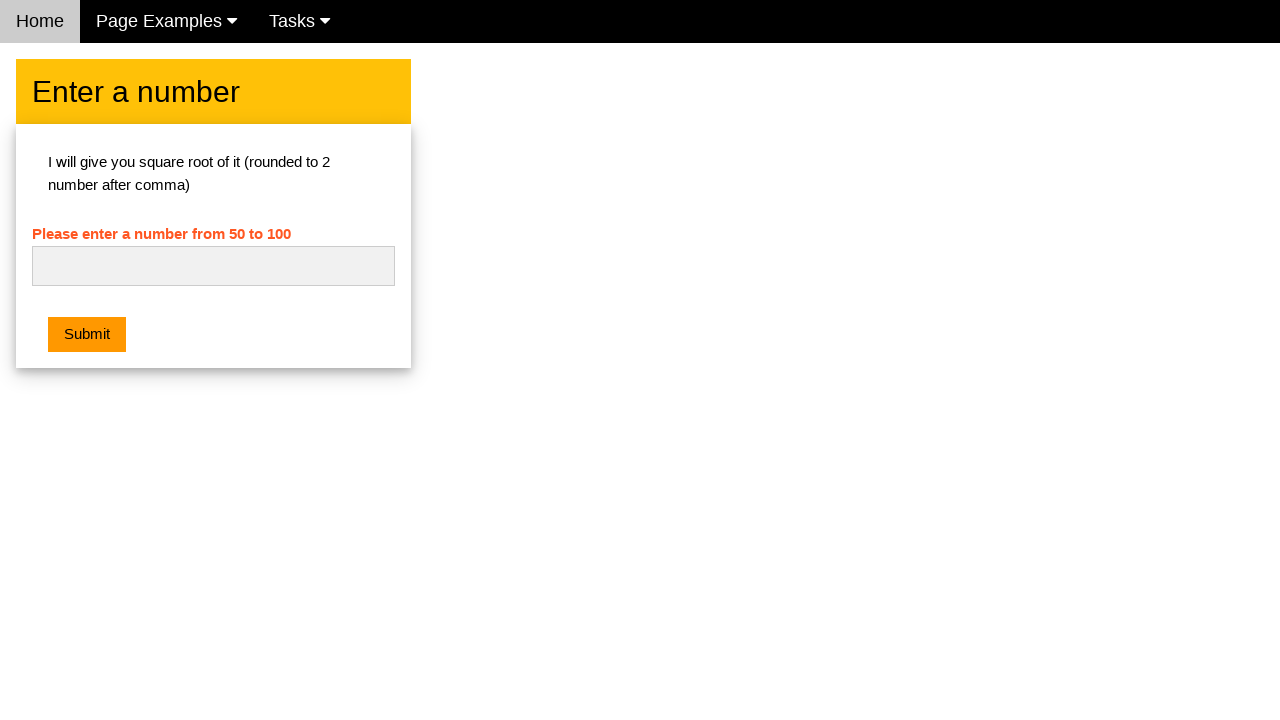

Filled number input with 125 (above 100) on #numb
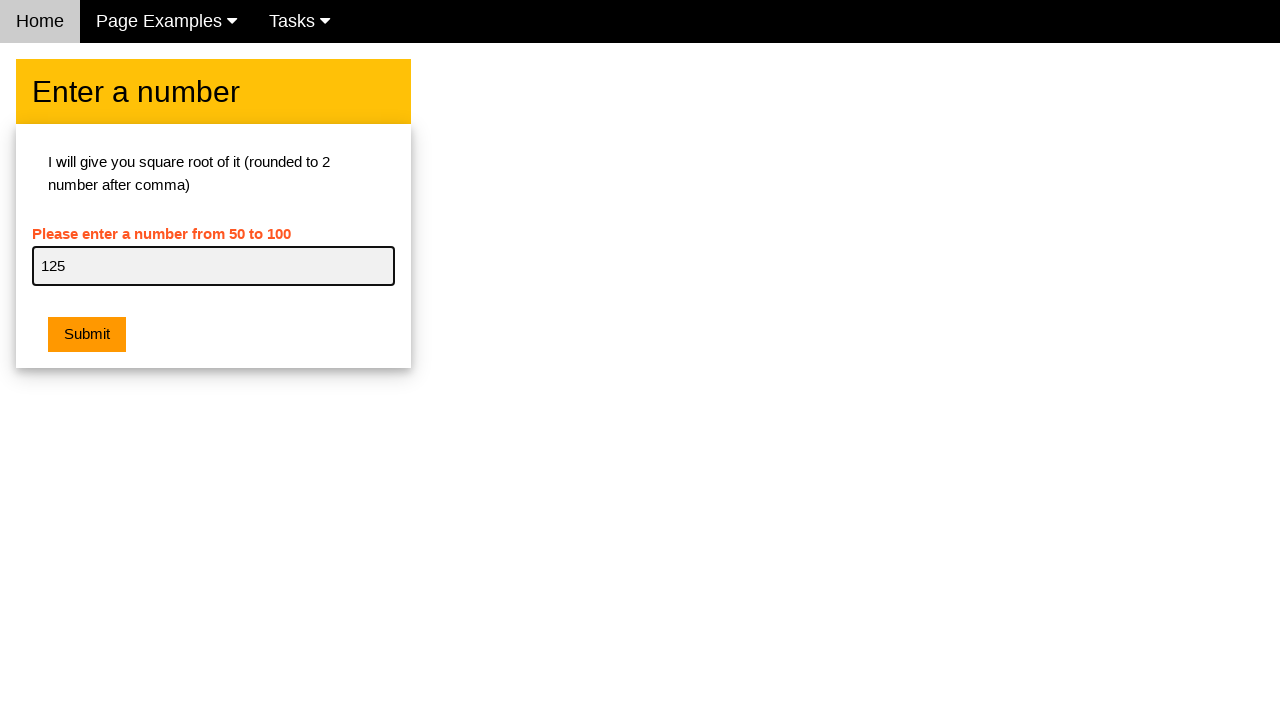

Clicked submit button at (87, 335) on button
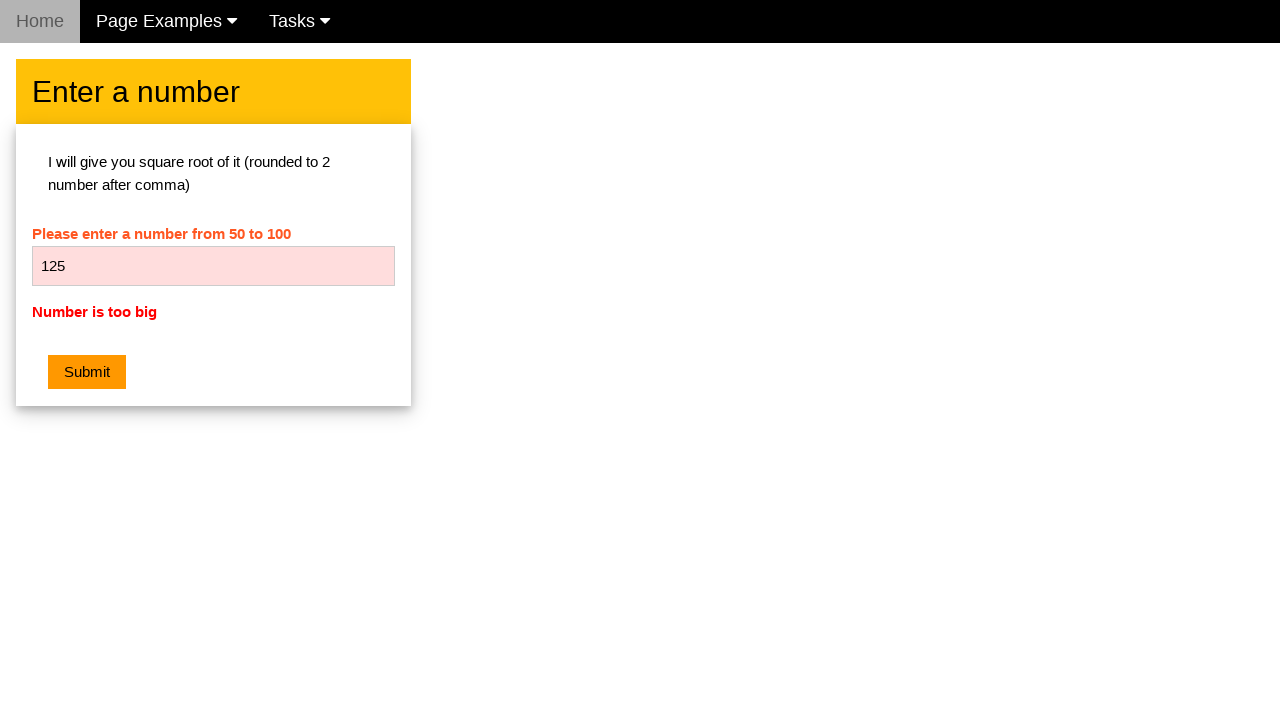

Error message displayed for number too big
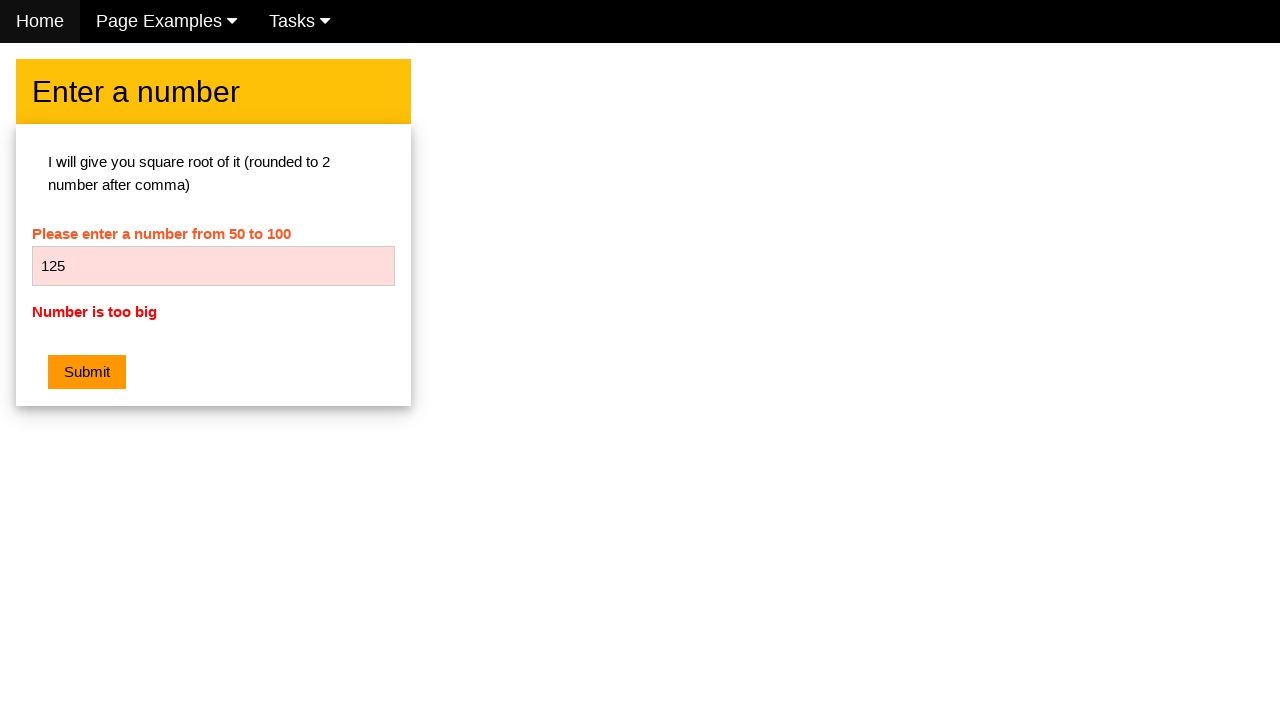

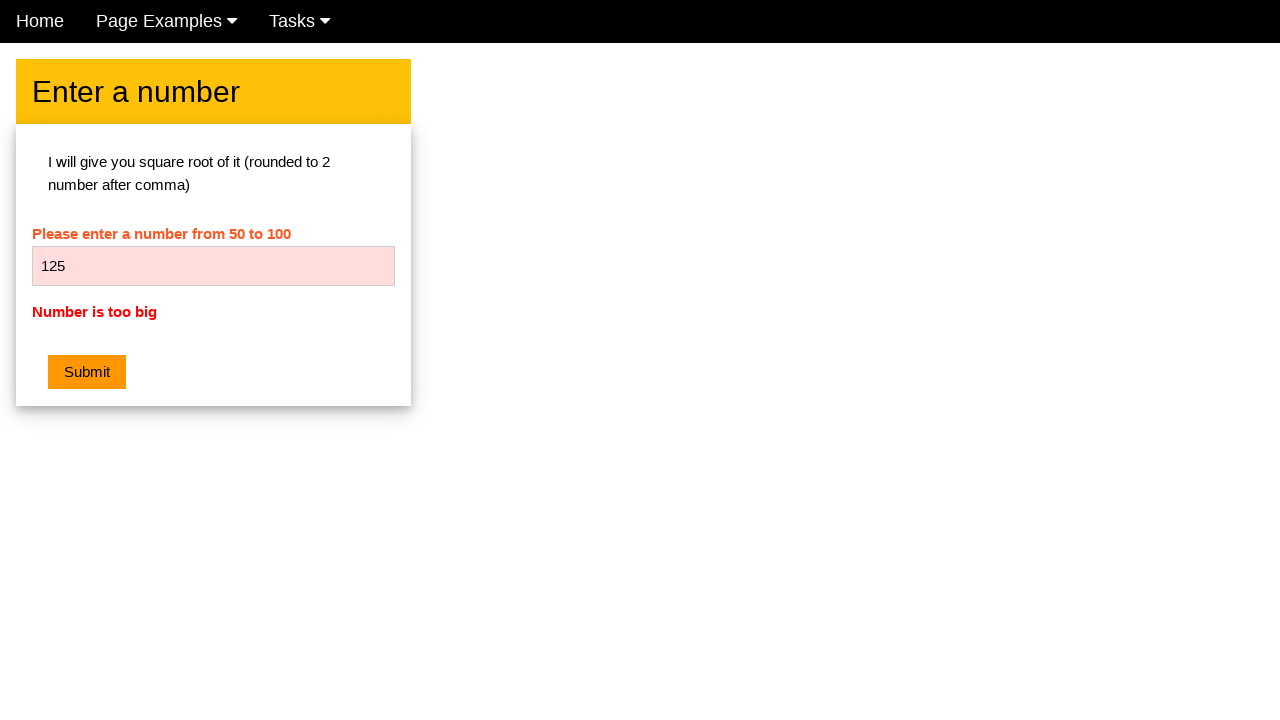